Navigates to the Selenium HQ website and verifies the page loads by checking the title is accessible.

Starting URL: https://www.seleniumhq.org/

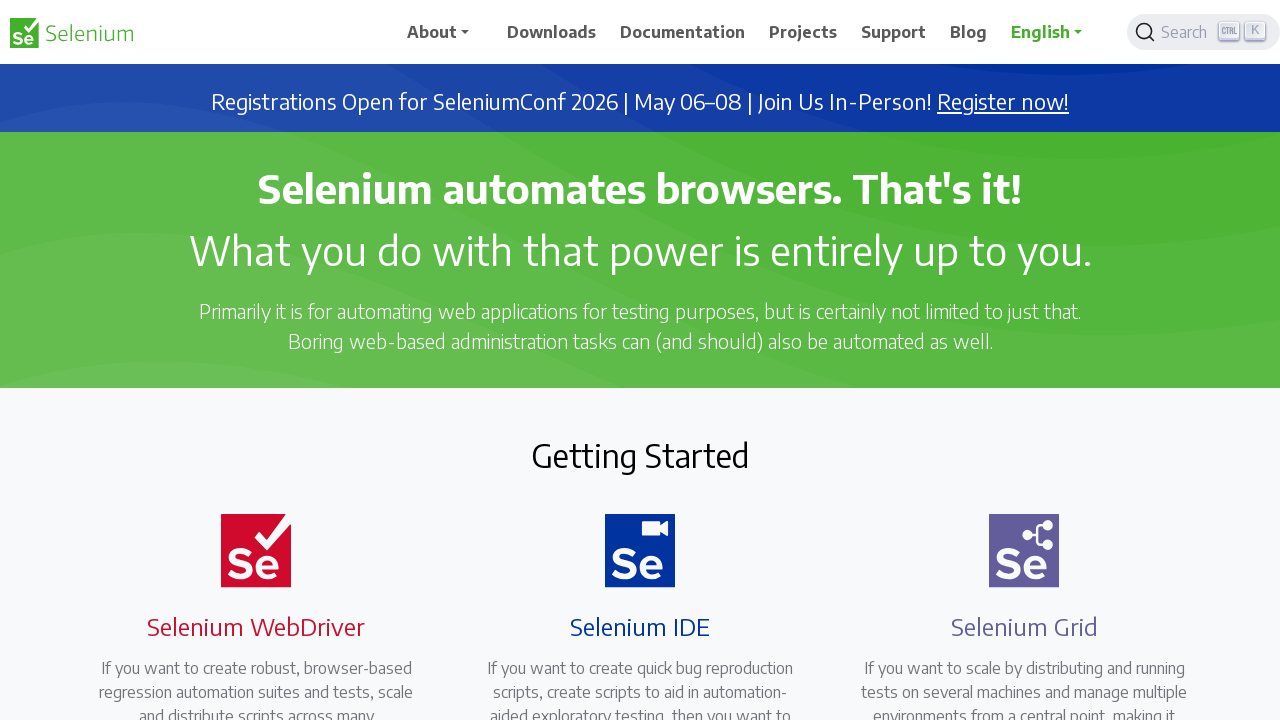

Navigated to Selenium HQ website
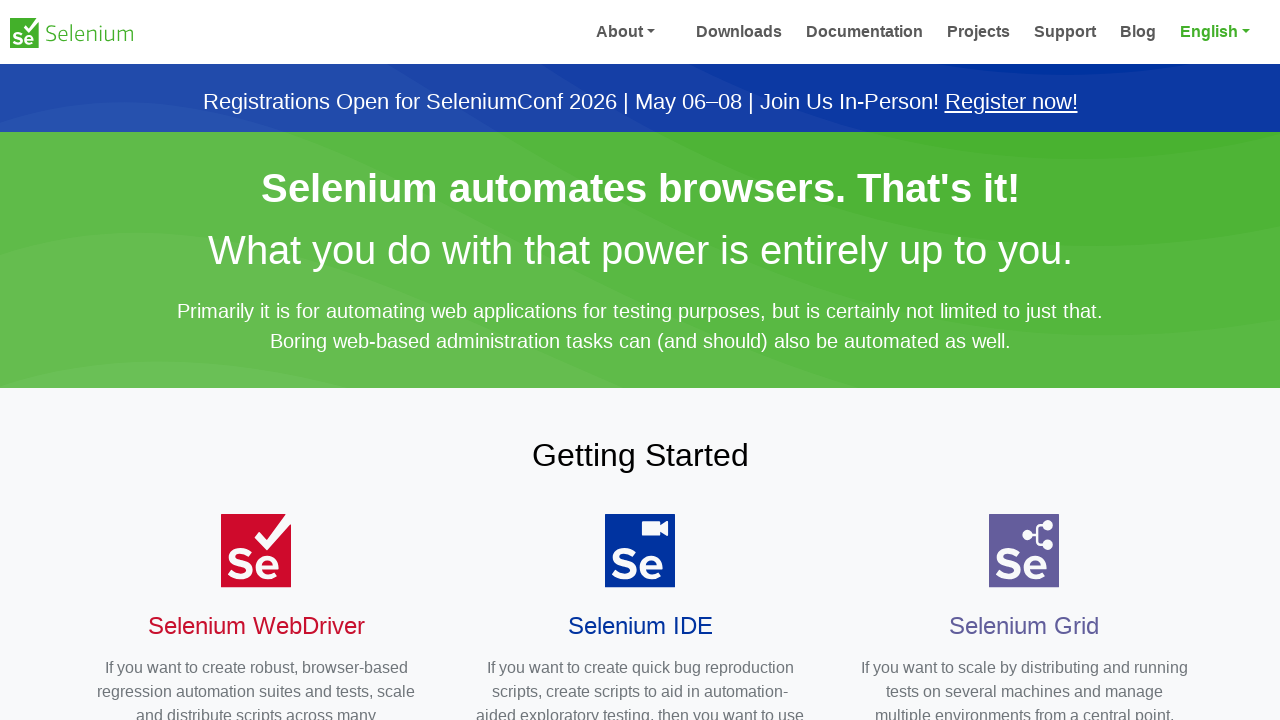

Page DOM content loaded
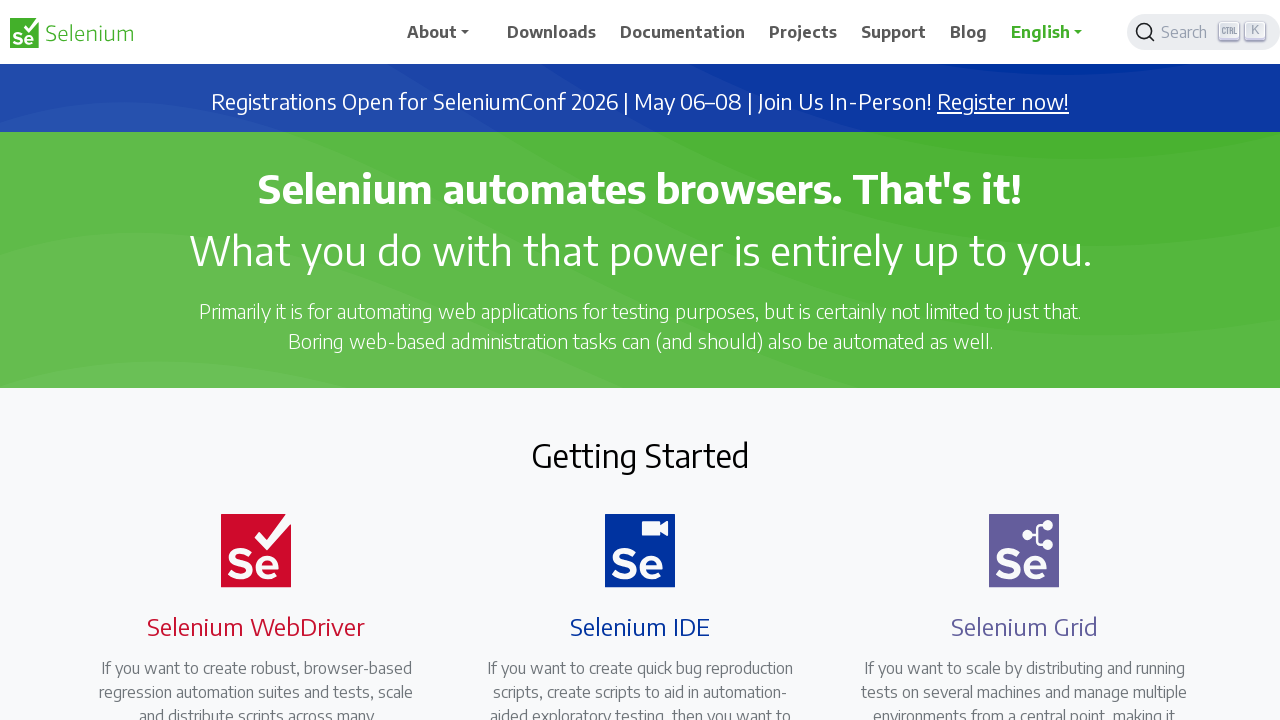

Retrieved page title: Selenium
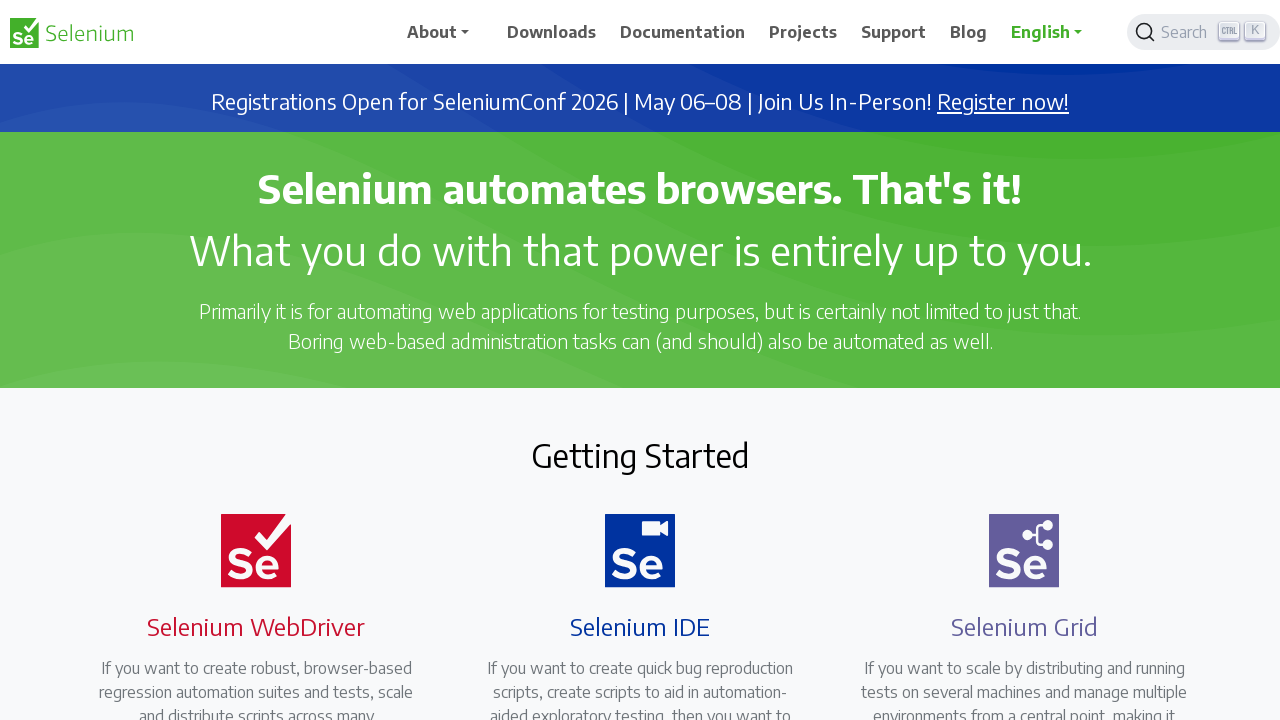

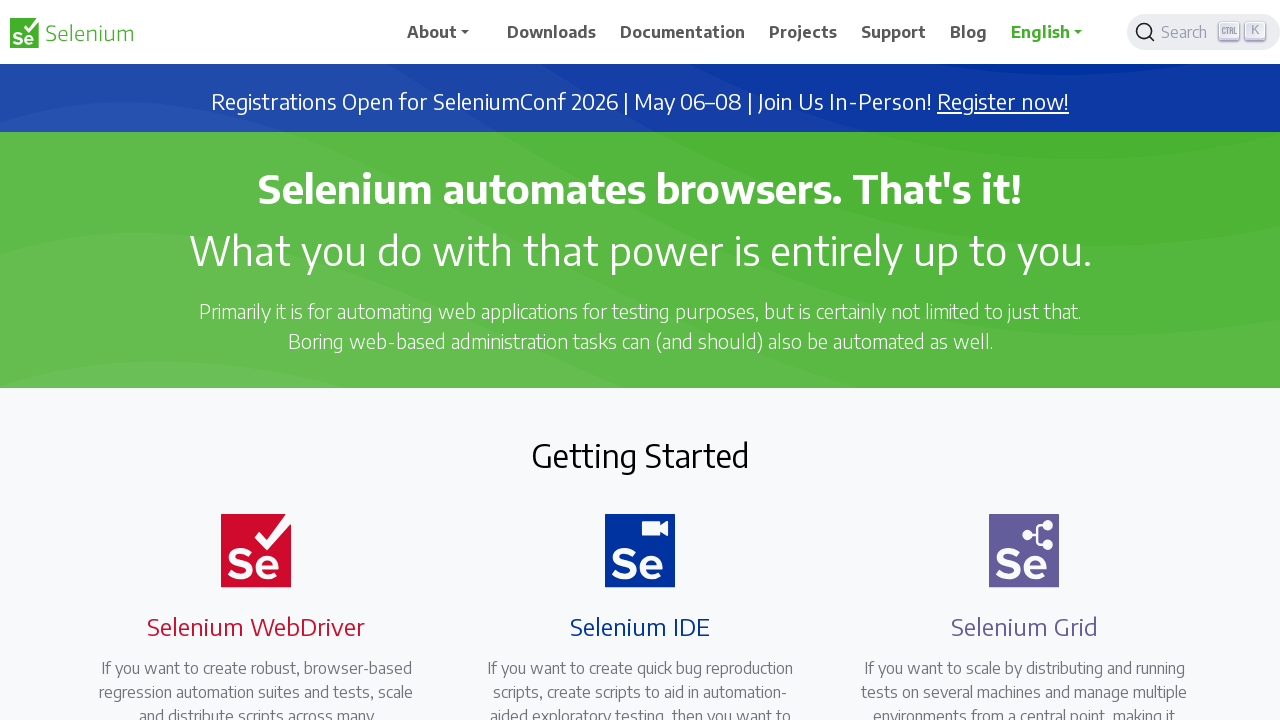